Tests that entered text is trimmed when editing a todo item

Starting URL: https://demo.playwright.dev/todomvc

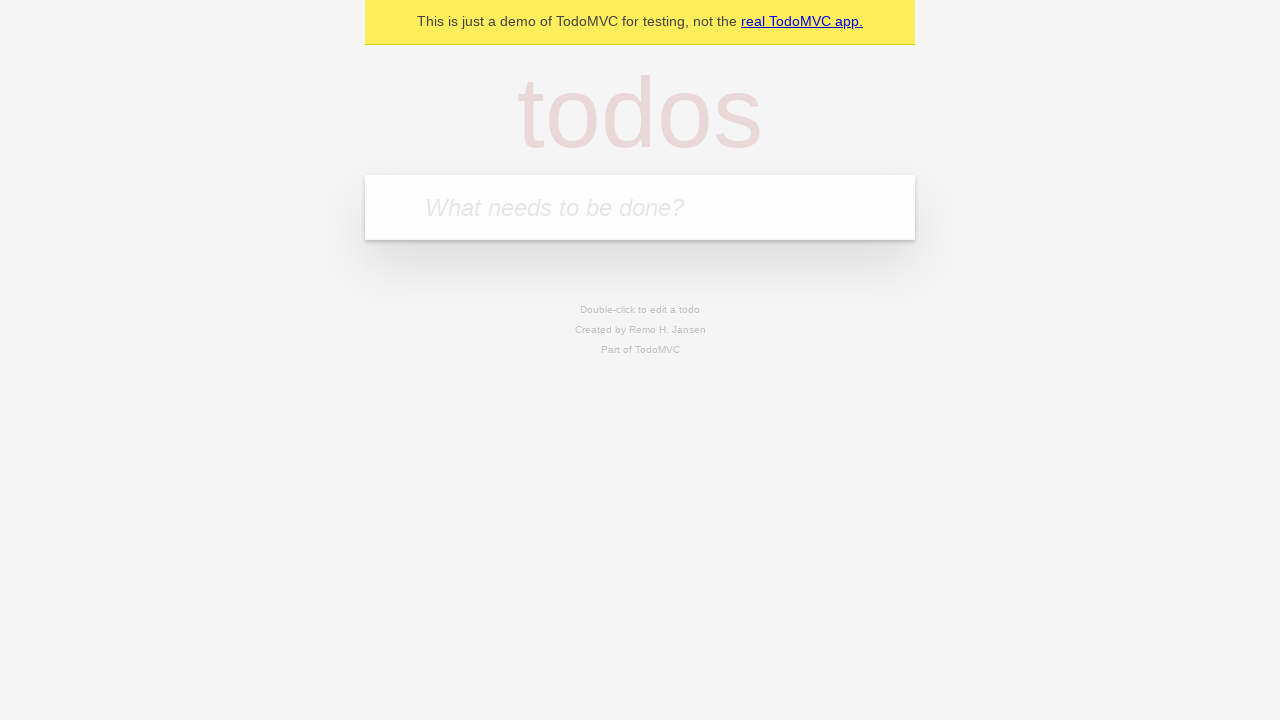

Filled new todo input with 'buy some cheese' on internal:attr=[placeholder="What needs to be done?"i]
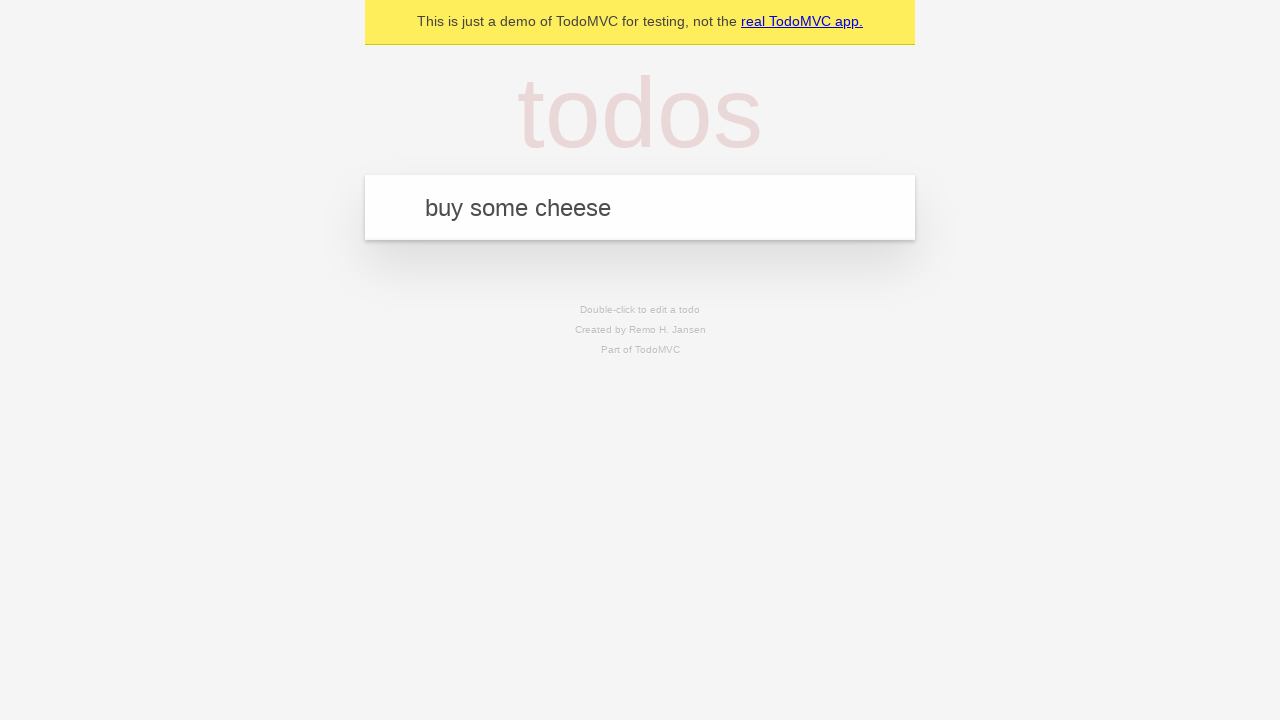

Pressed Enter to create first todo on internal:attr=[placeholder="What needs to be done?"i]
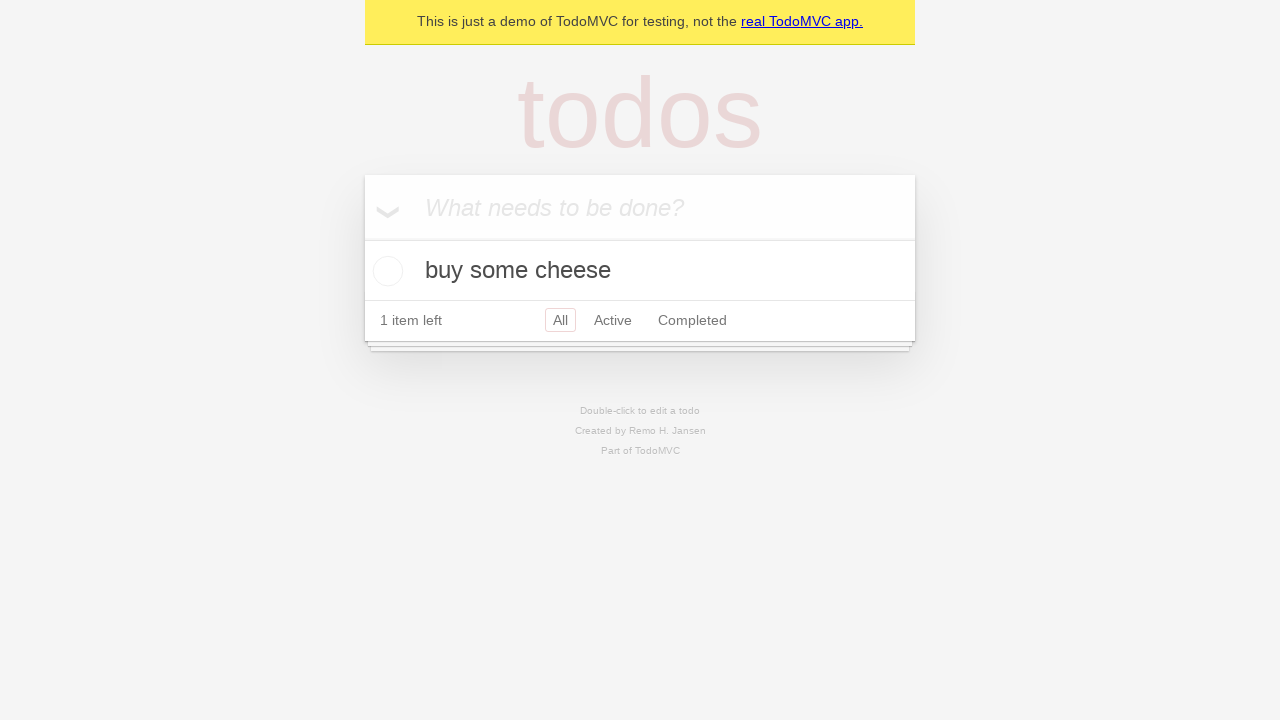

Filled new todo input with 'feed the cat' on internal:attr=[placeholder="What needs to be done?"i]
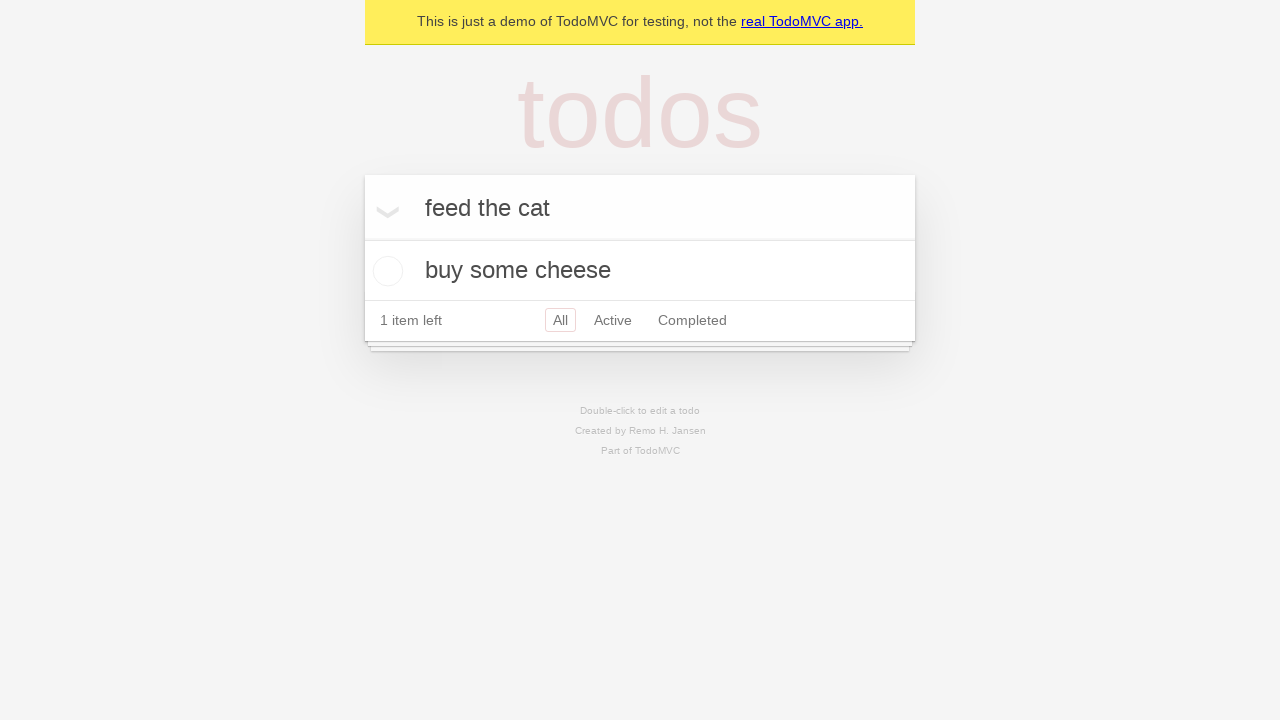

Pressed Enter to create second todo on internal:attr=[placeholder="What needs to be done?"i]
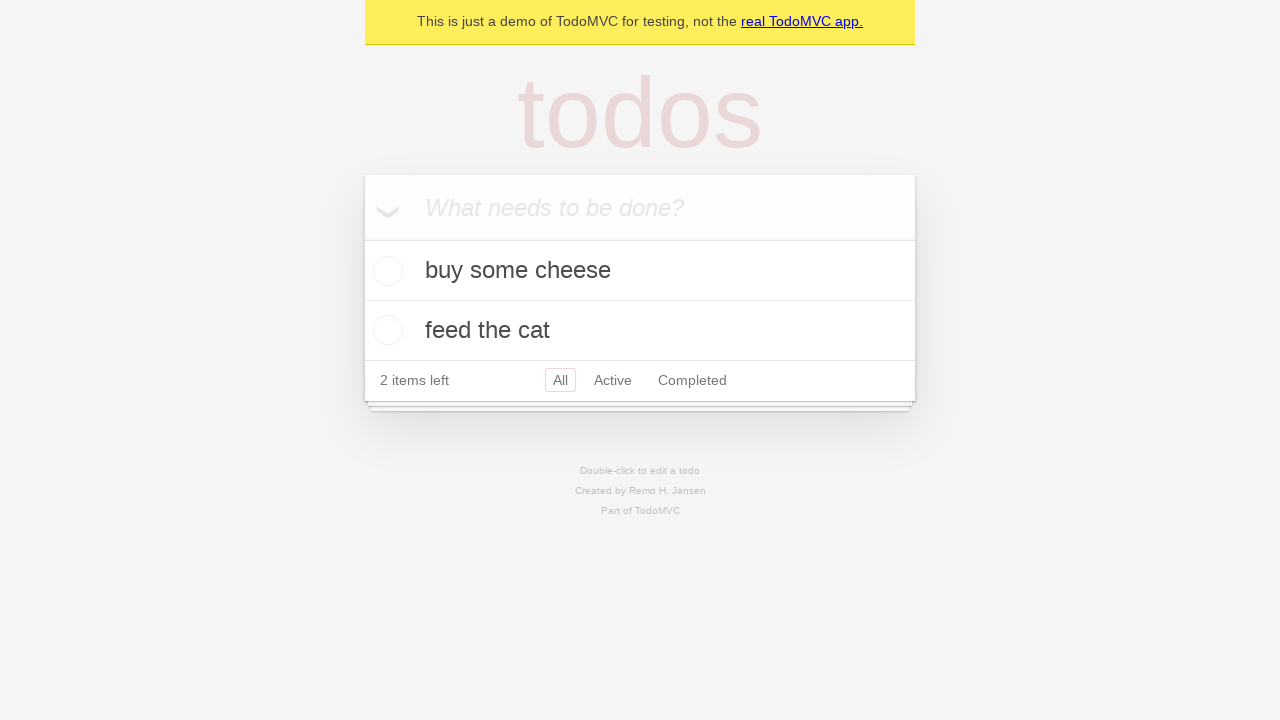

Filled new todo input with 'book a doctors appointment' on internal:attr=[placeholder="What needs to be done?"i]
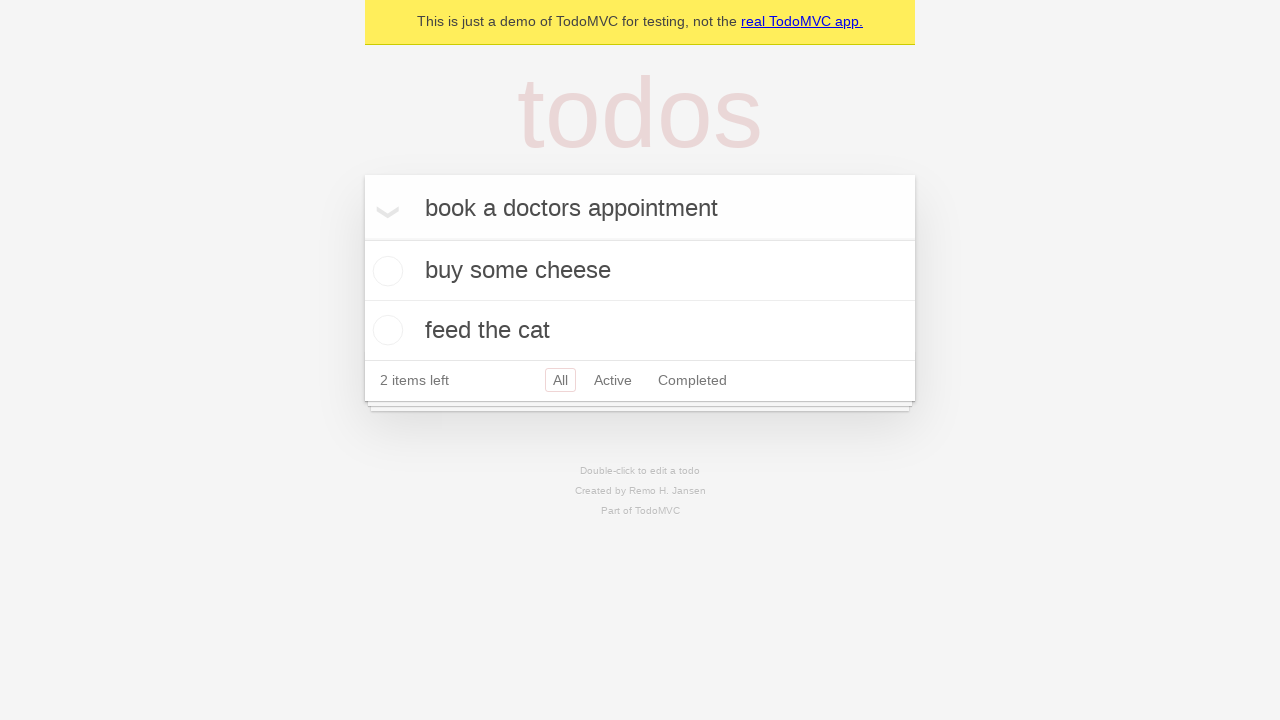

Pressed Enter to create third todo on internal:attr=[placeholder="What needs to be done?"i]
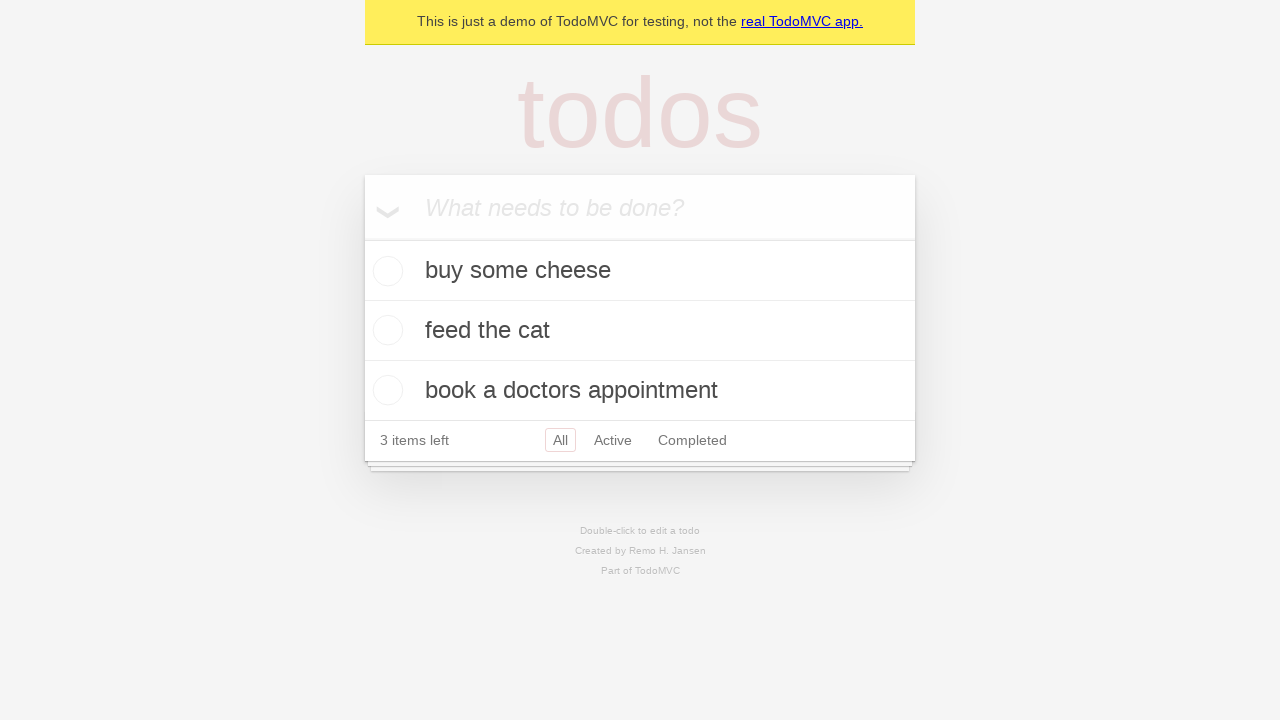

Double-clicked second todo item to enter edit mode at (640, 331) on internal:testid=[data-testid="todo-item"s] >> nth=1
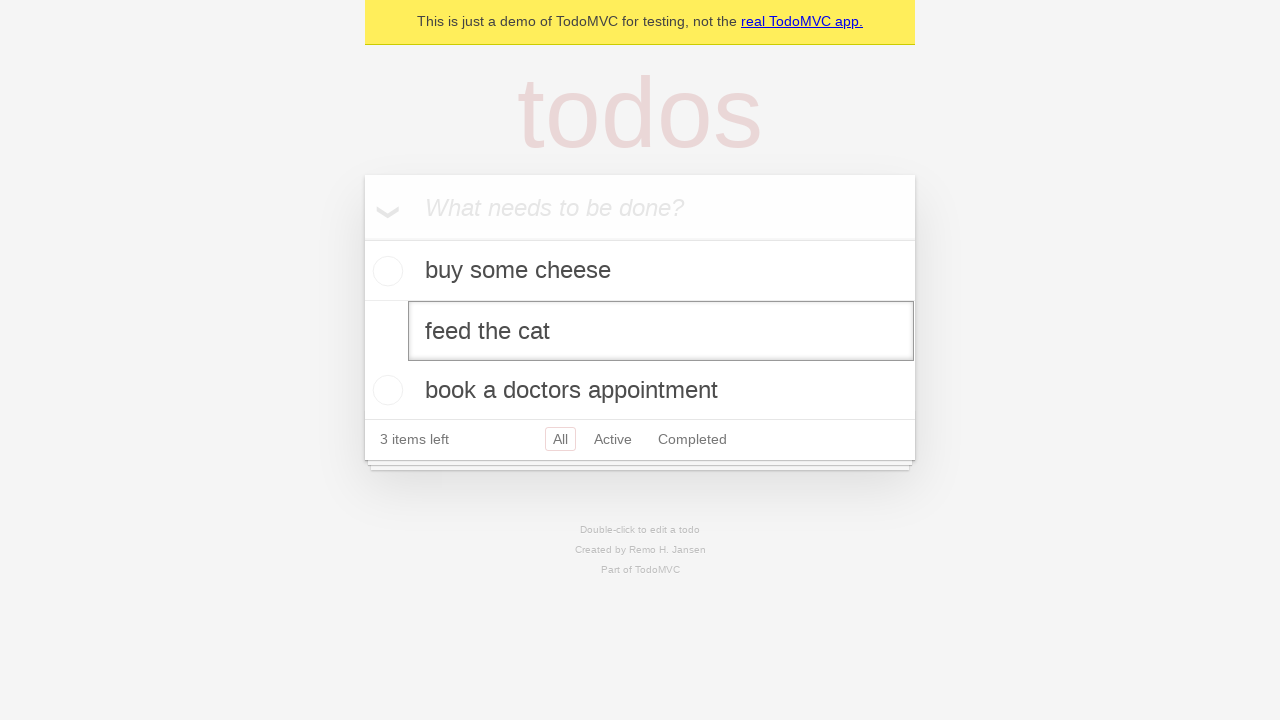

Filled edit textbox with text containing leading and trailing spaces on internal:testid=[data-testid="todo-item"s] >> nth=1 >> internal:role=textbox[nam
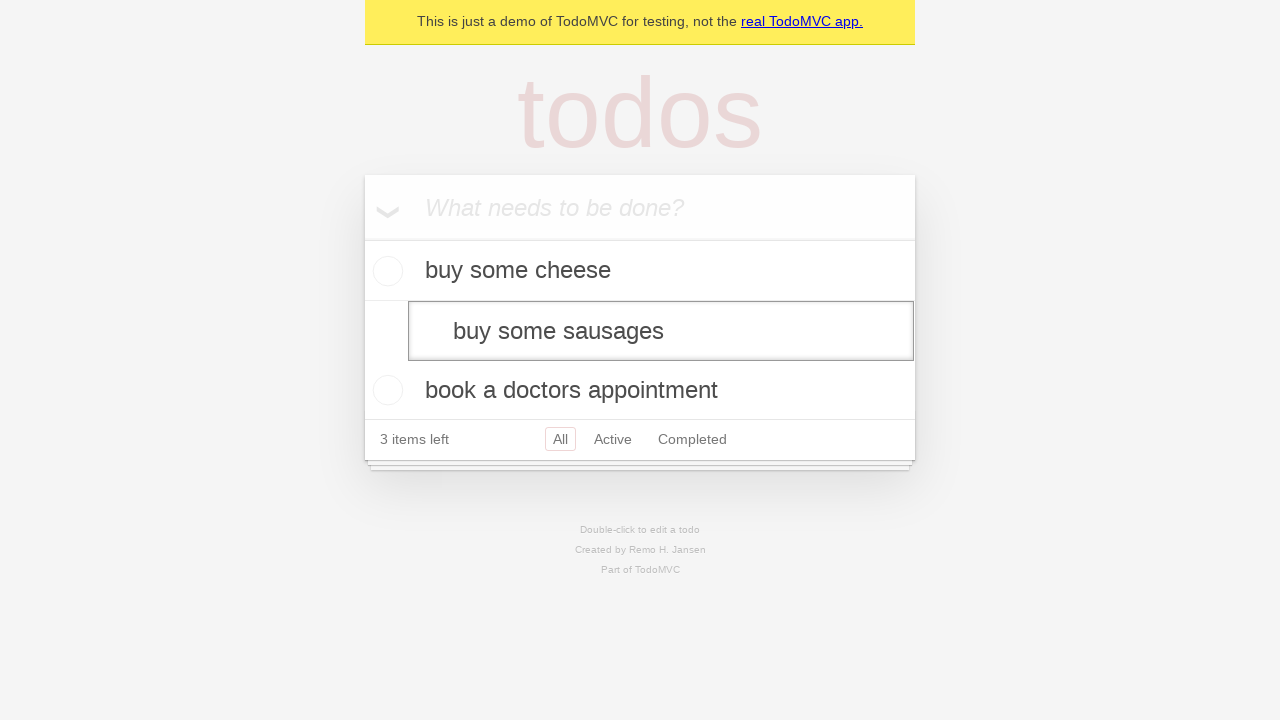

Pressed Enter to submit edited todo with spaces on internal:testid=[data-testid="todo-item"s] >> nth=1 >> internal:role=textbox[nam
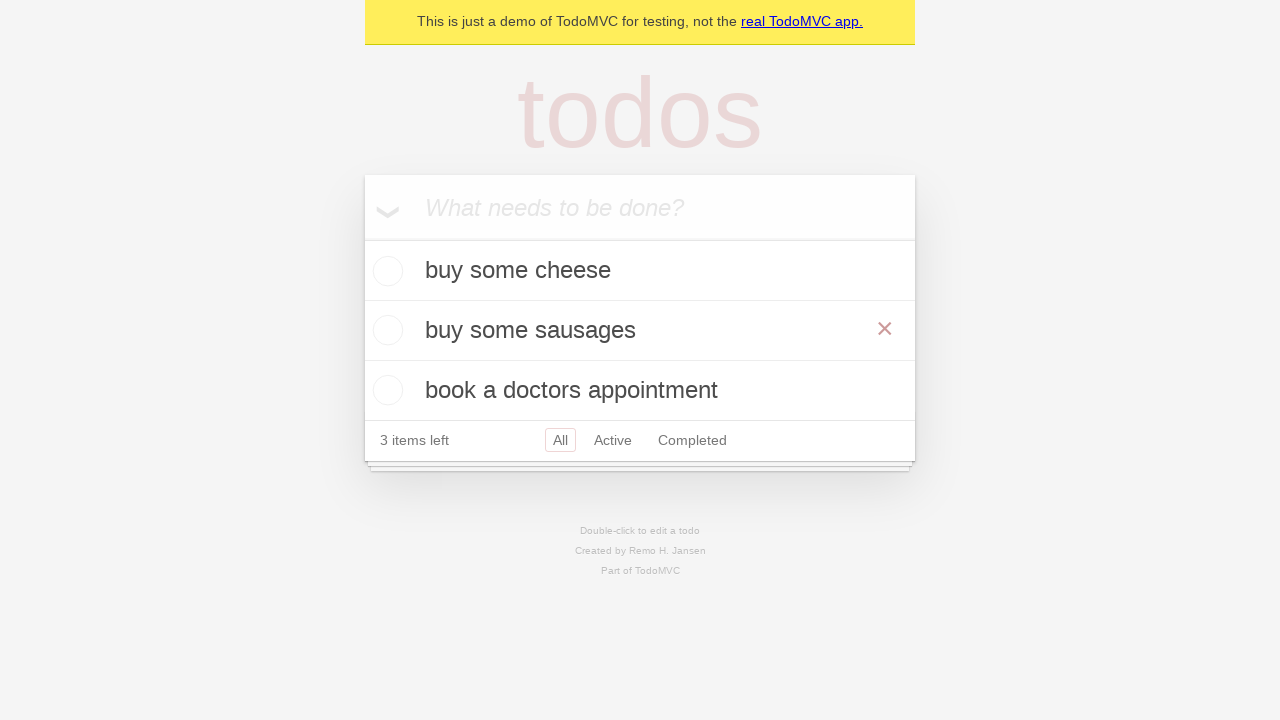

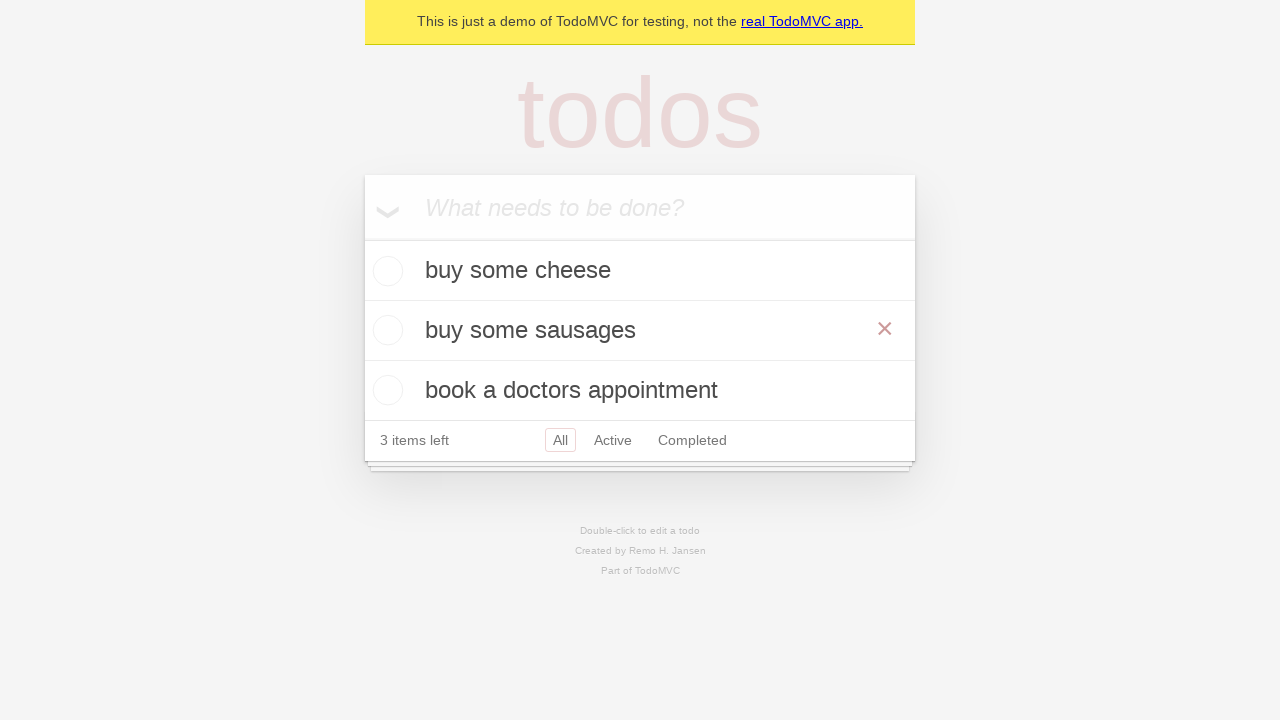